Tests drag and drop functionality by dragging an element to a target drop zone

Starting URL: http://sahitest.com/demo/dragDropMooTools.htm

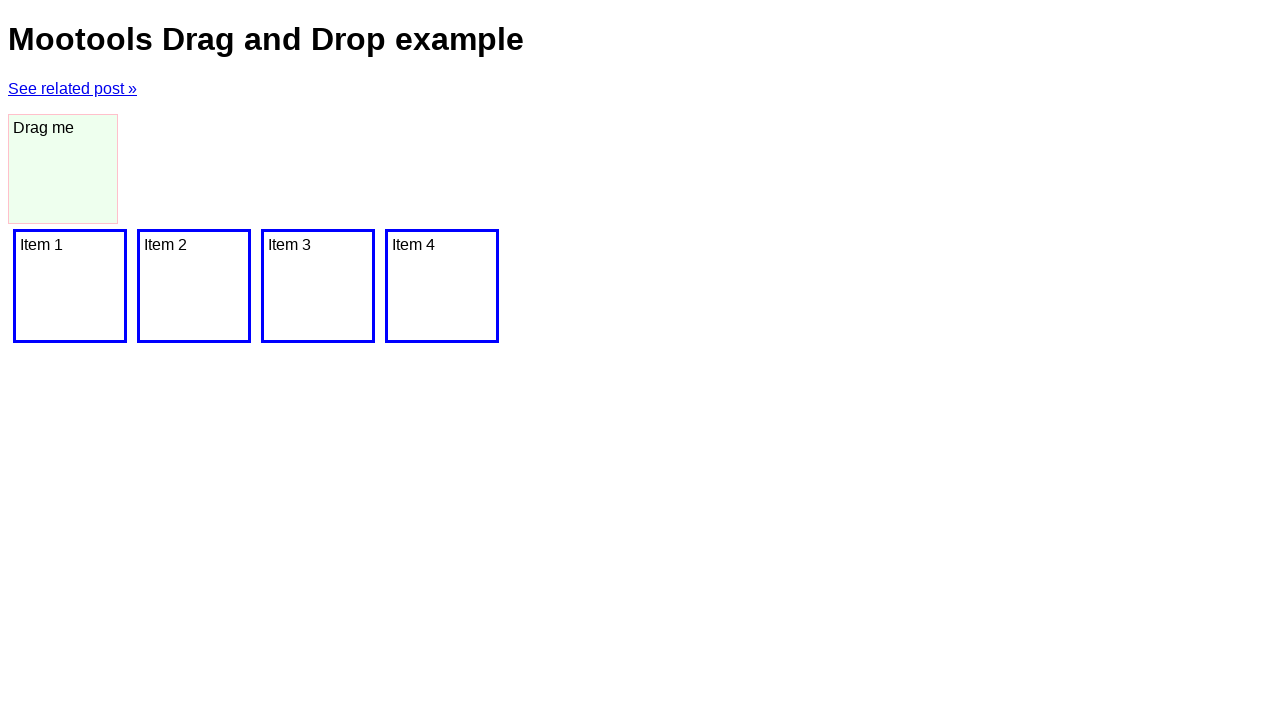

Navigated to drag and drop test page
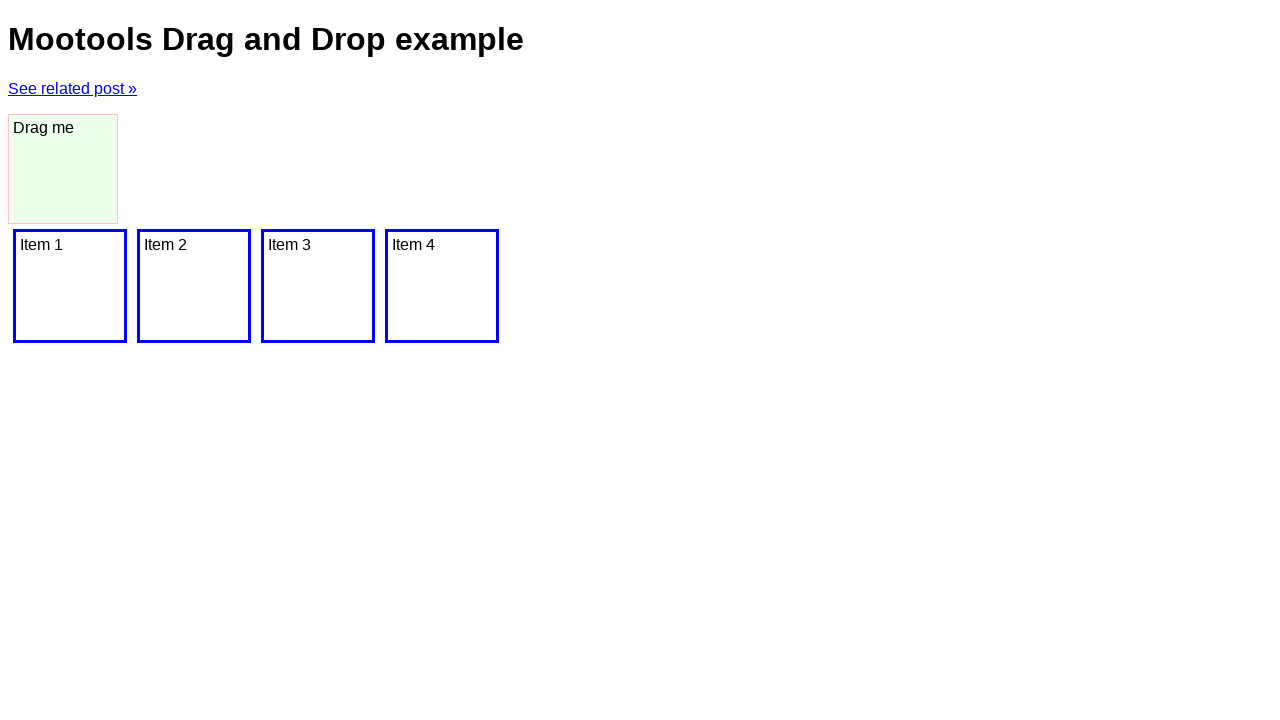

Located draggable element
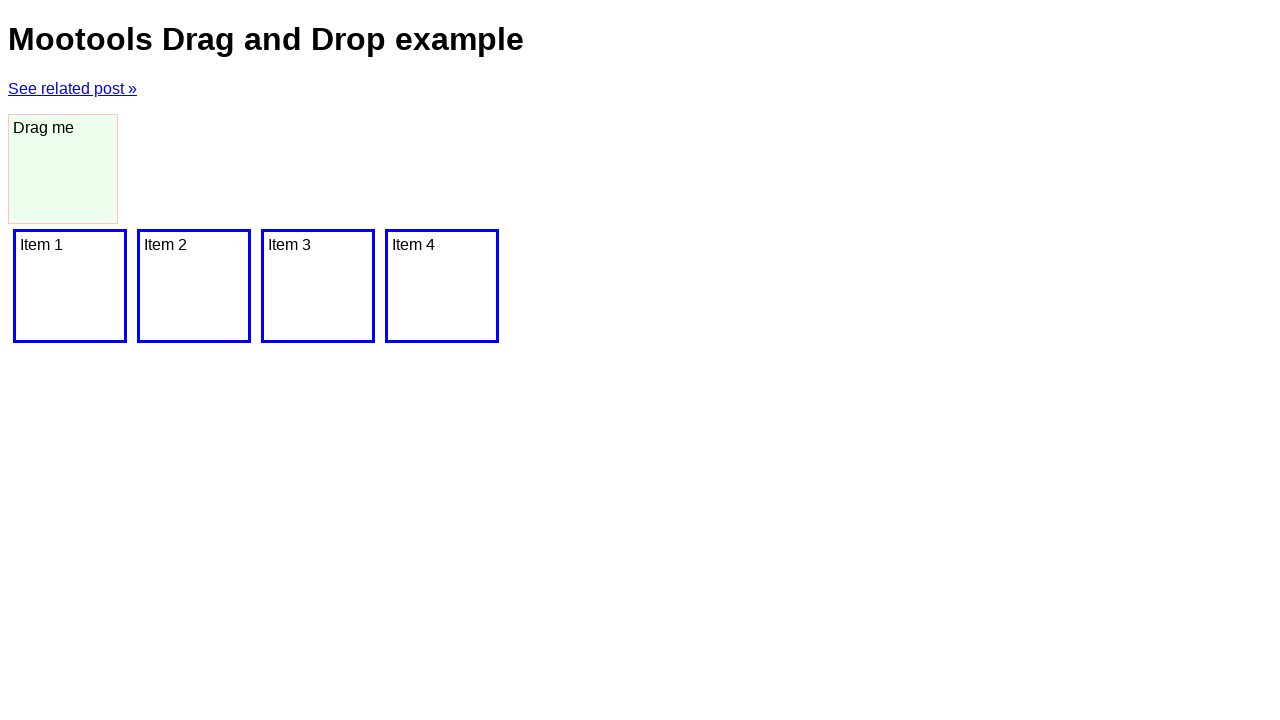

Located target drop zone
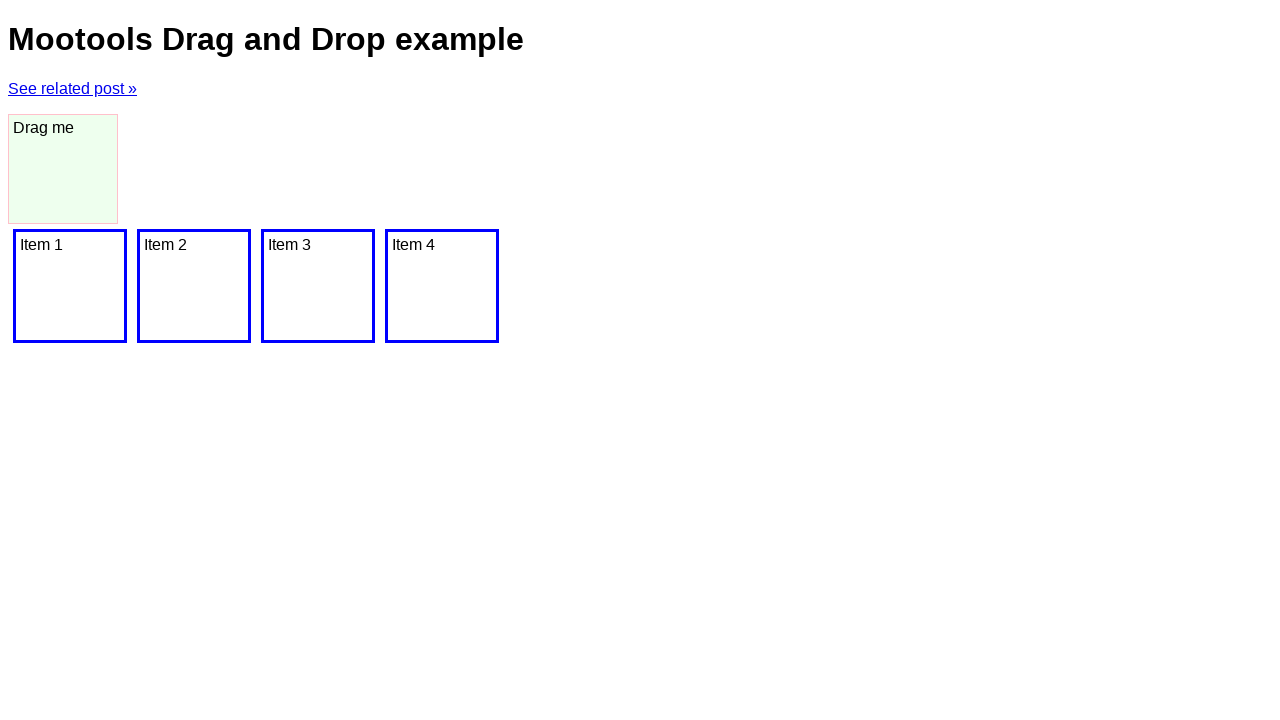

Dragged element to target drop zone at (70, 286)
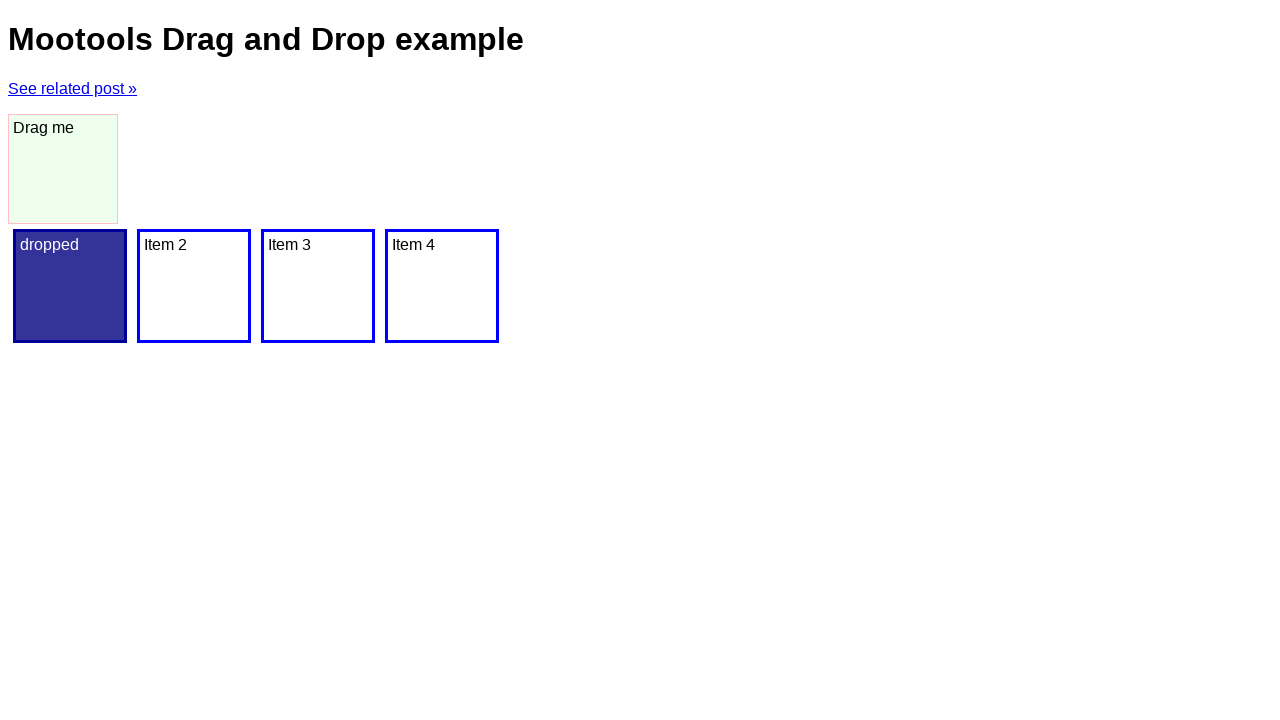

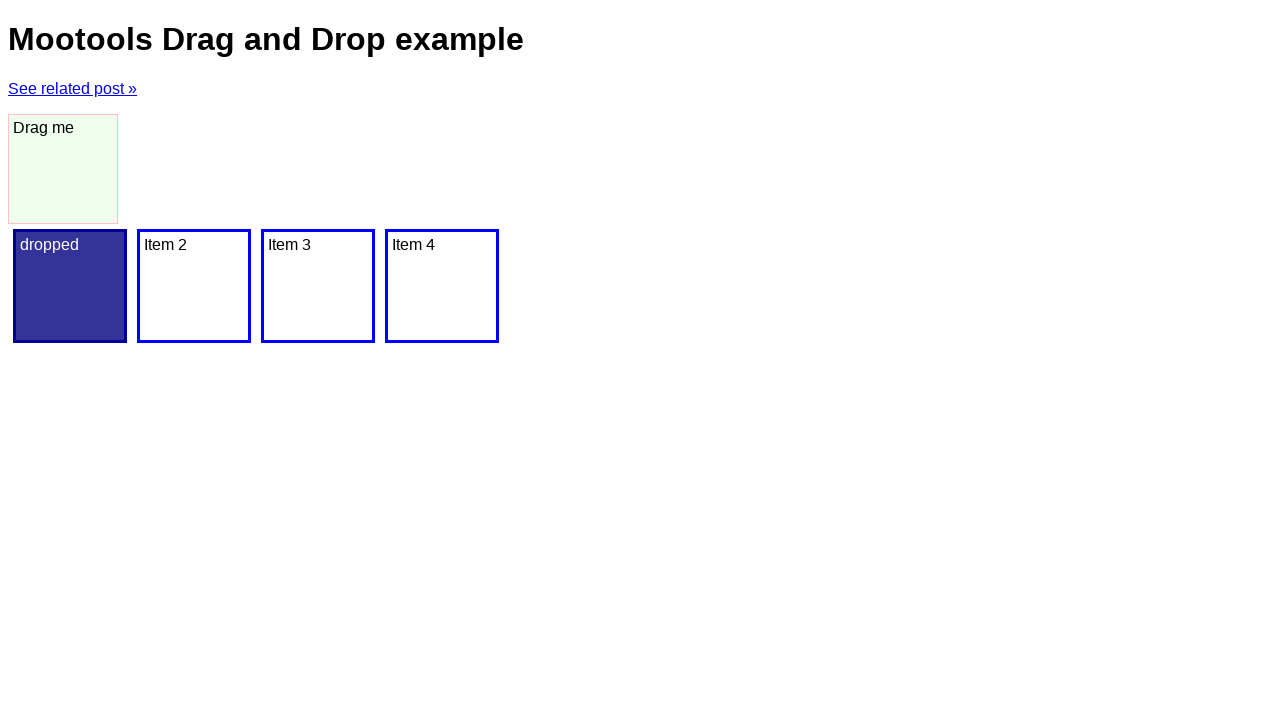